Fills out a registration form with first name, last name, and email, then submits it and verifies the success message

Starting URL: http://suninjuly.github.io/registration1.html

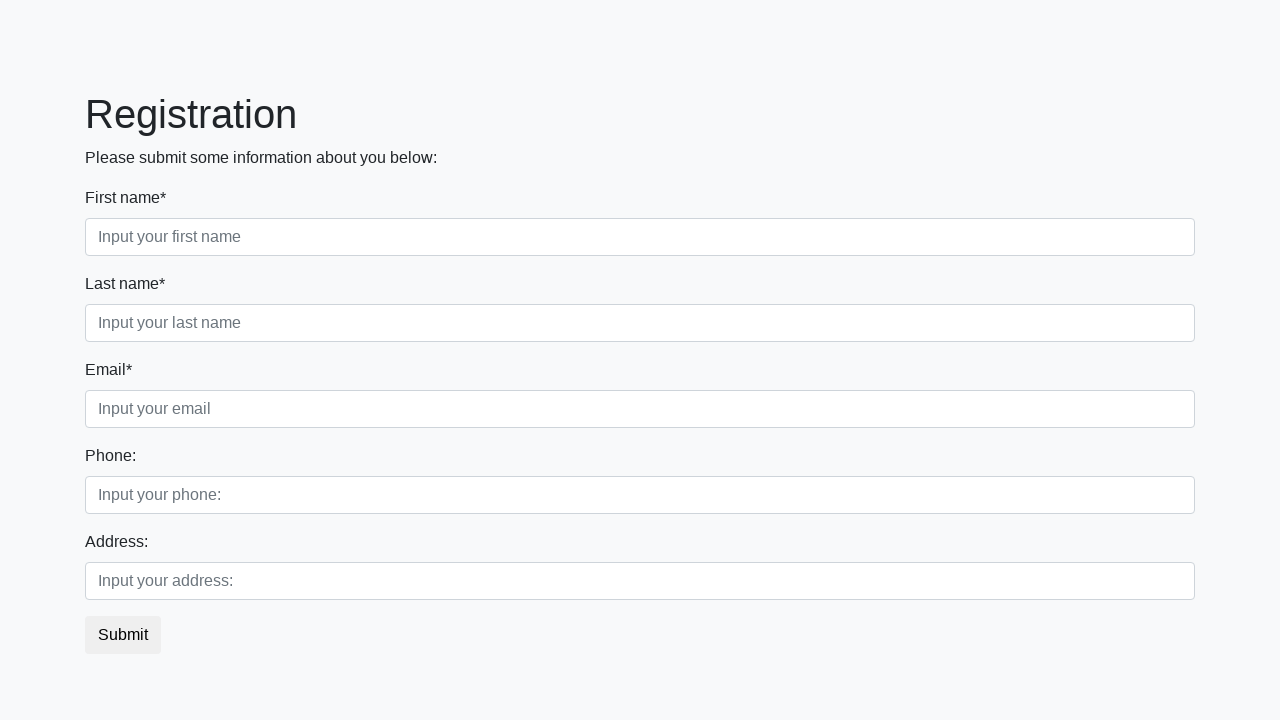

Filled first name field with 'Ivan' on xpath=//div[1]/form/div[1]/div[1]/input
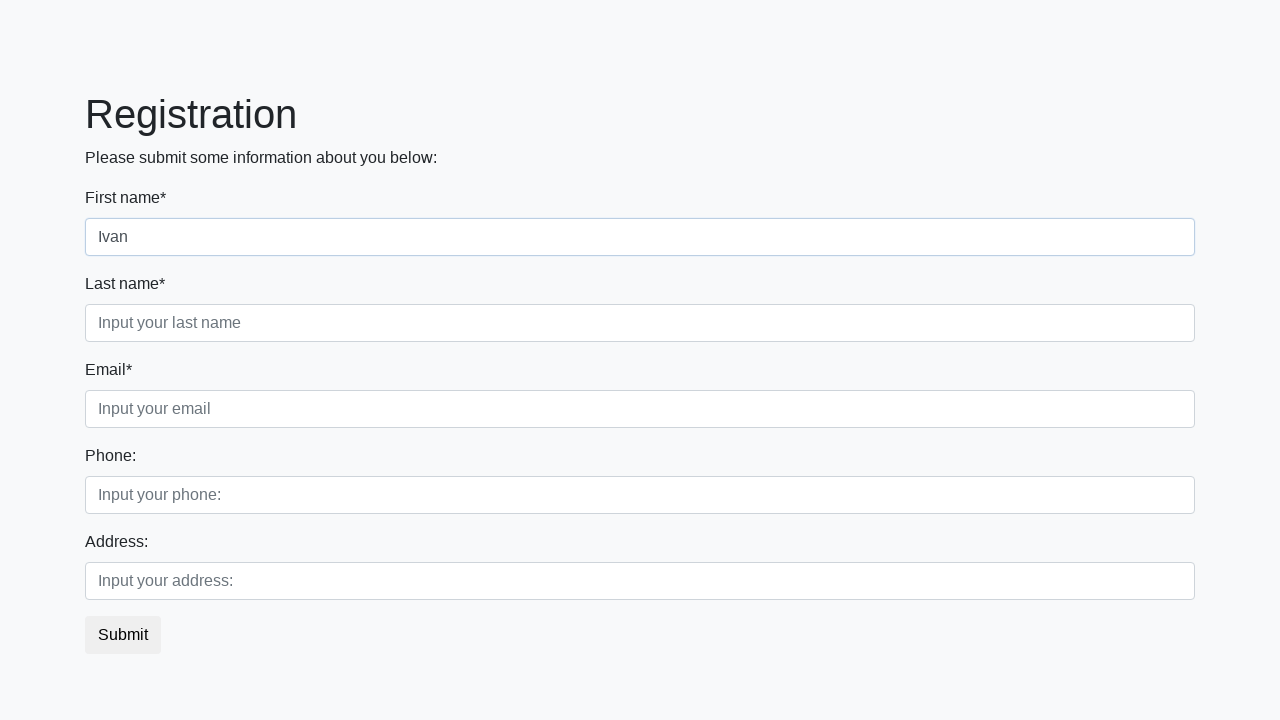

Filled last name field with 'Petrov' on xpath=//div[1]/form/div[1]/div[2]/input
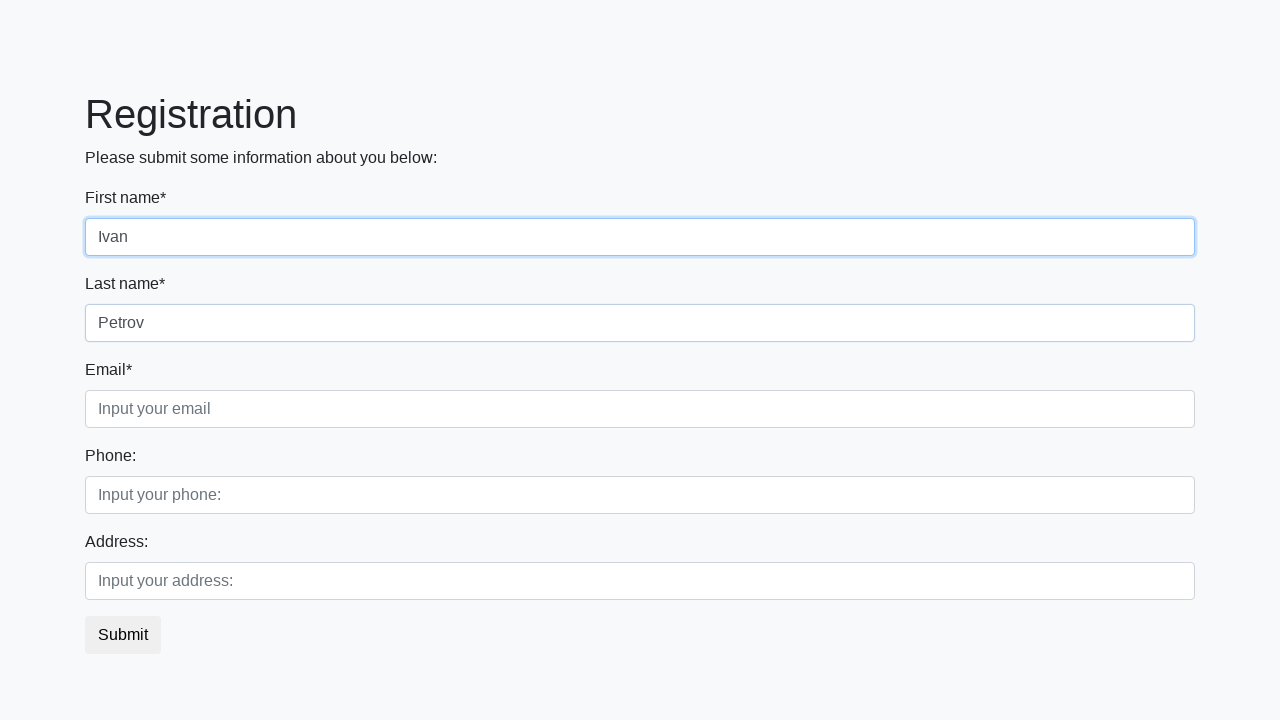

Filled email field with 'Ivan@petrov.rq' on xpath=//div[1]/form/div[1]/div[3]/input
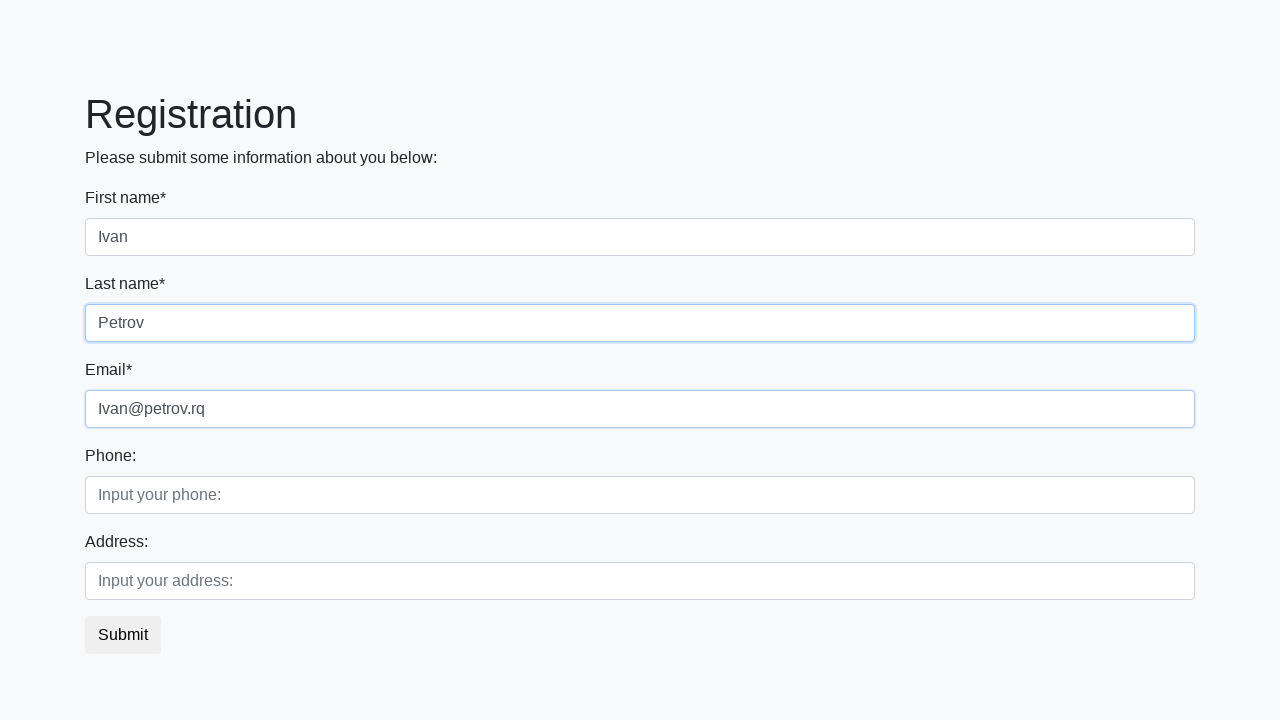

Clicked submit button to submit registration form at (123, 635) on button.btn
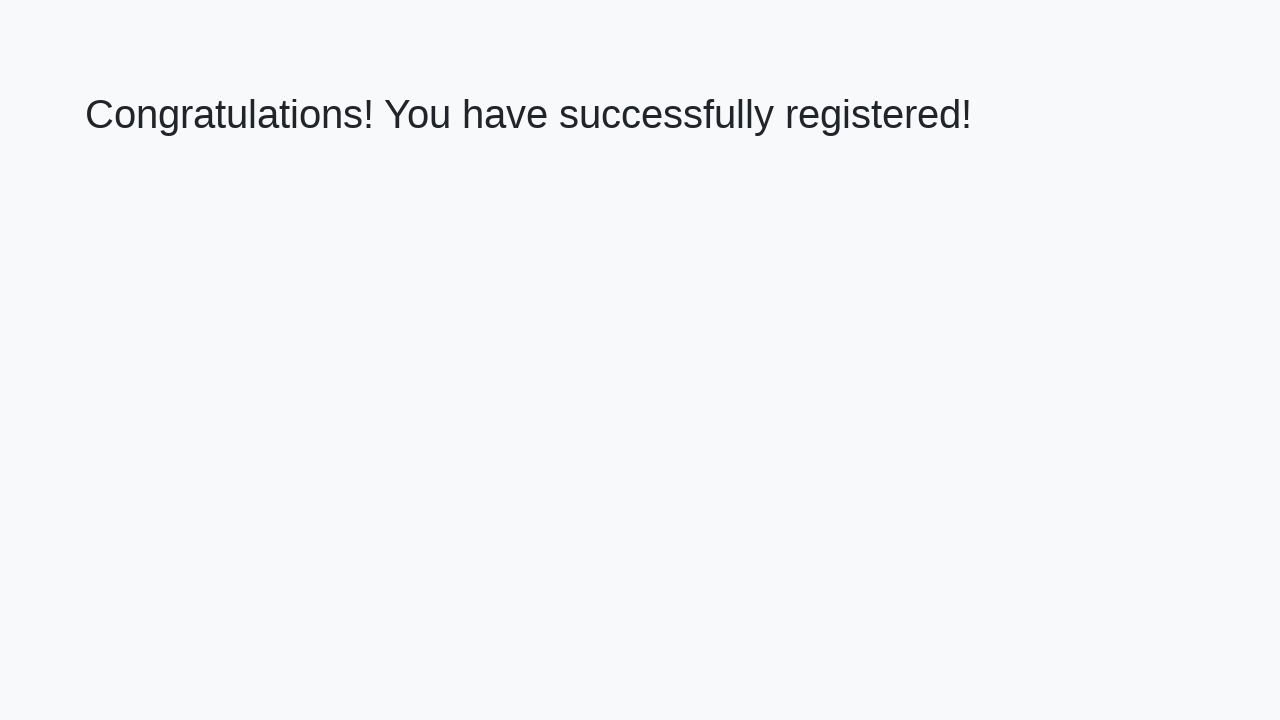

Success message displayed on page
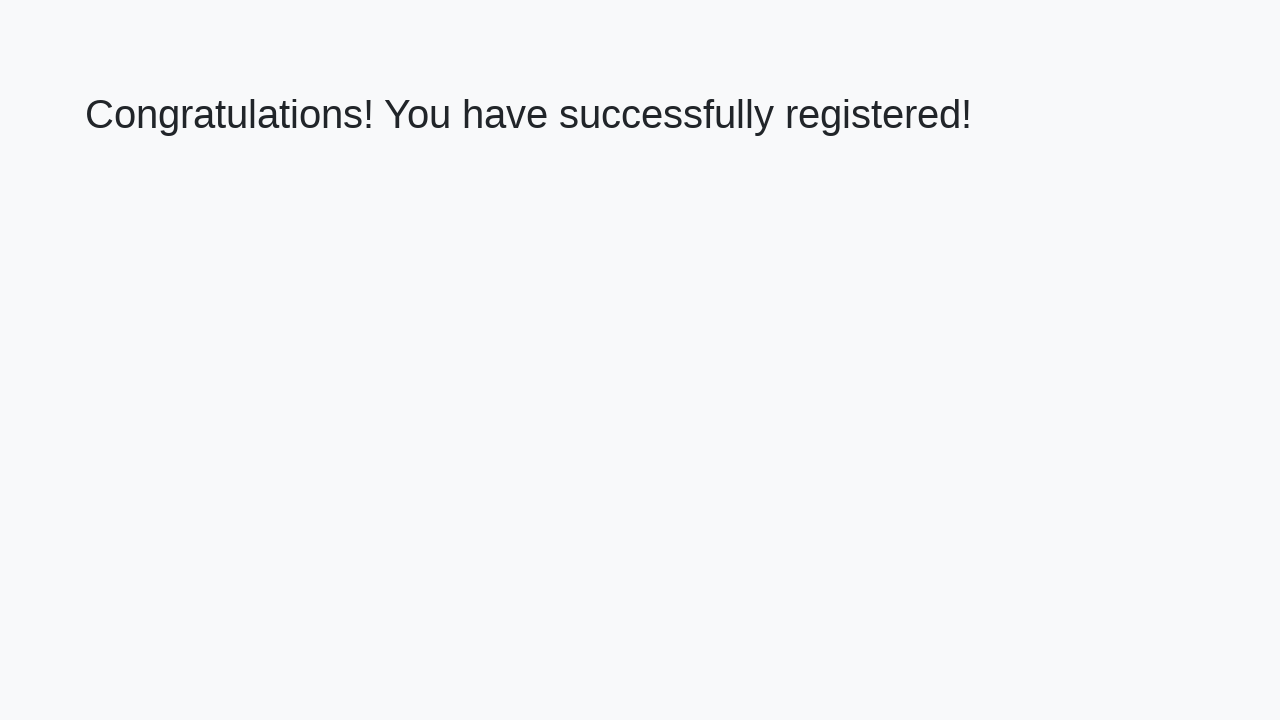

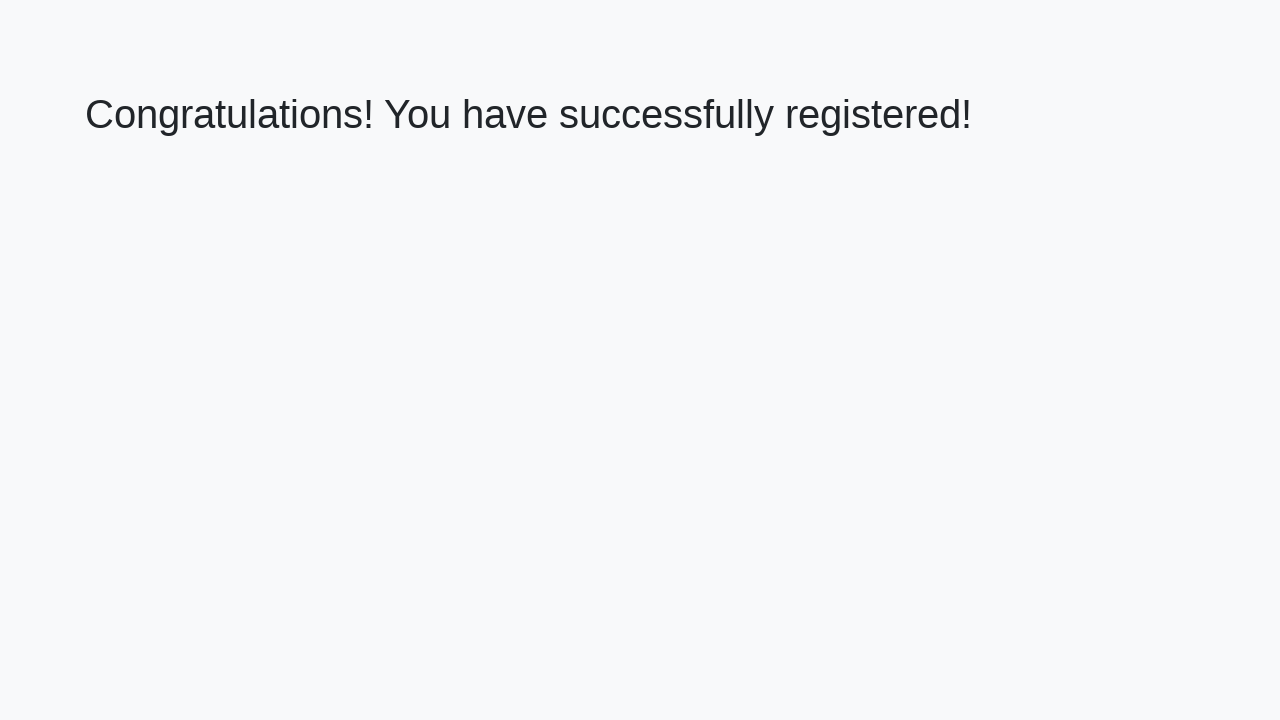